Tests navigation to the New User Registration page by clicking the registration link and verifying the page loads

Starting URL: https://portal.cms.gov/portal/

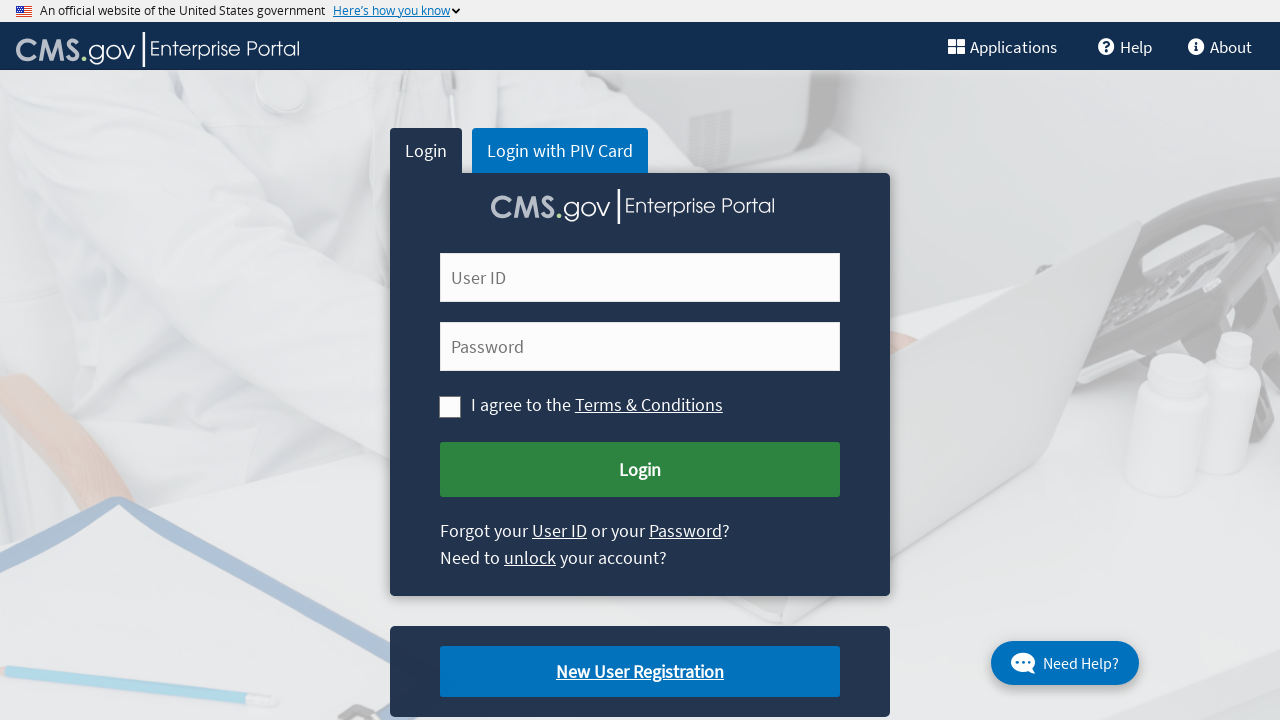

Clicked on the New User Registration link at (640, 672) on xpath=//a[text()='New User Registration']
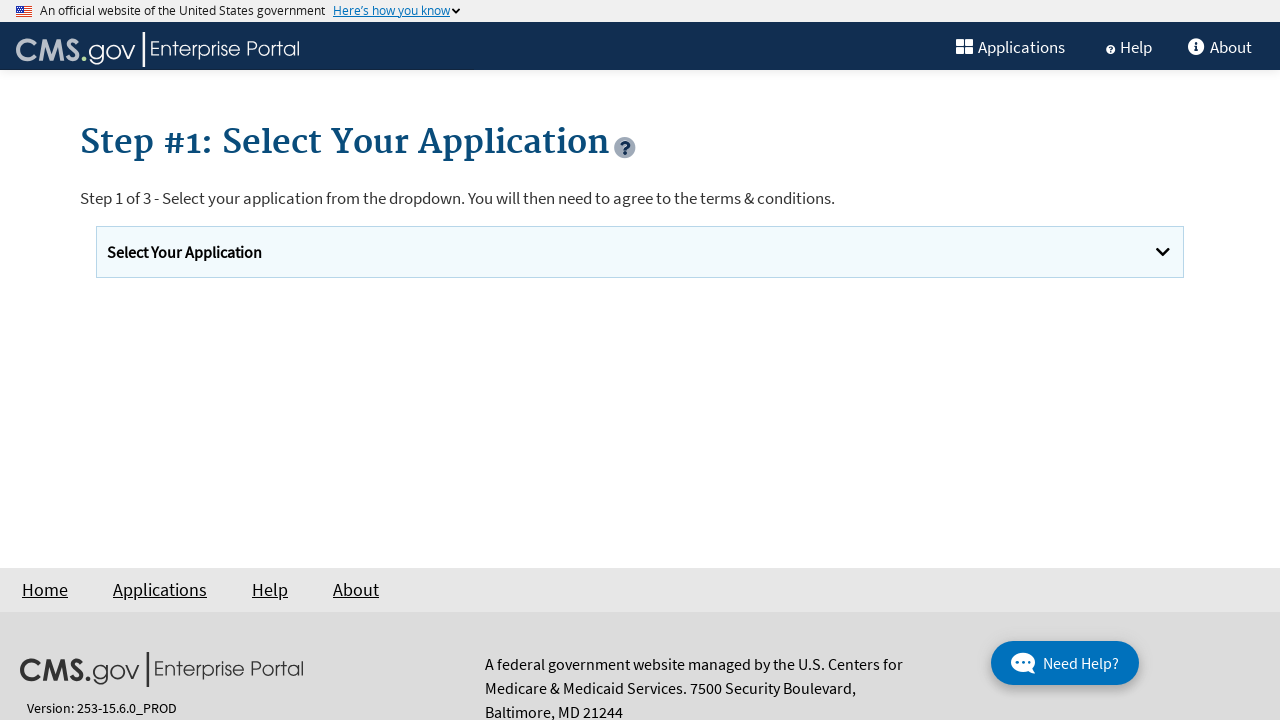

New User Registration page loaded and network idle
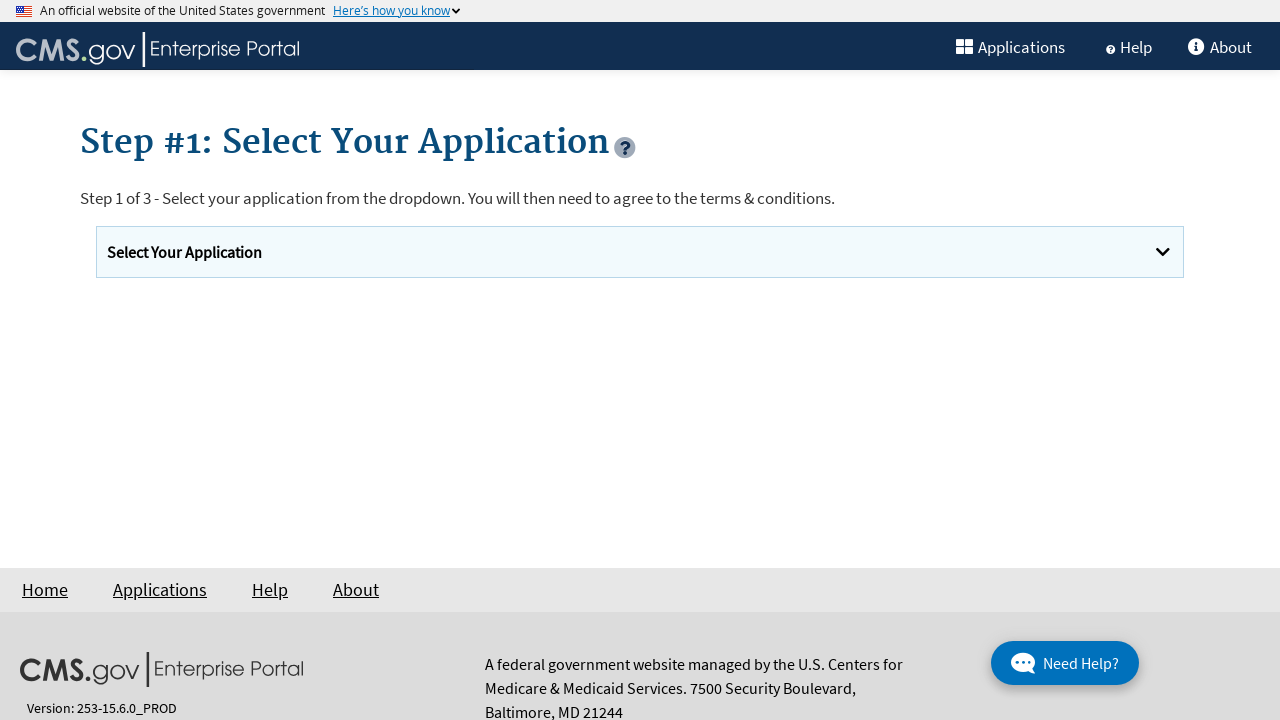

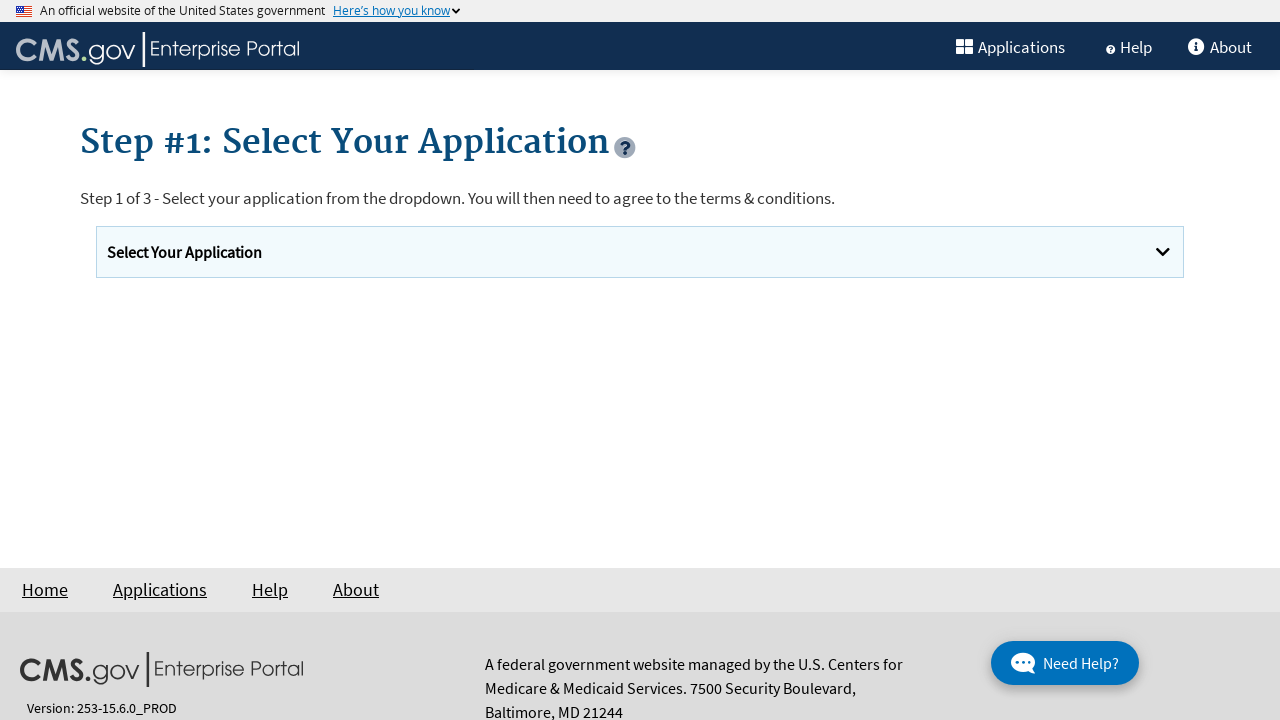